Tests opening a new browser window, navigating to a different page in the new window, and verifying that two windows are open.

Starting URL: https://the-internet.herokuapp.com

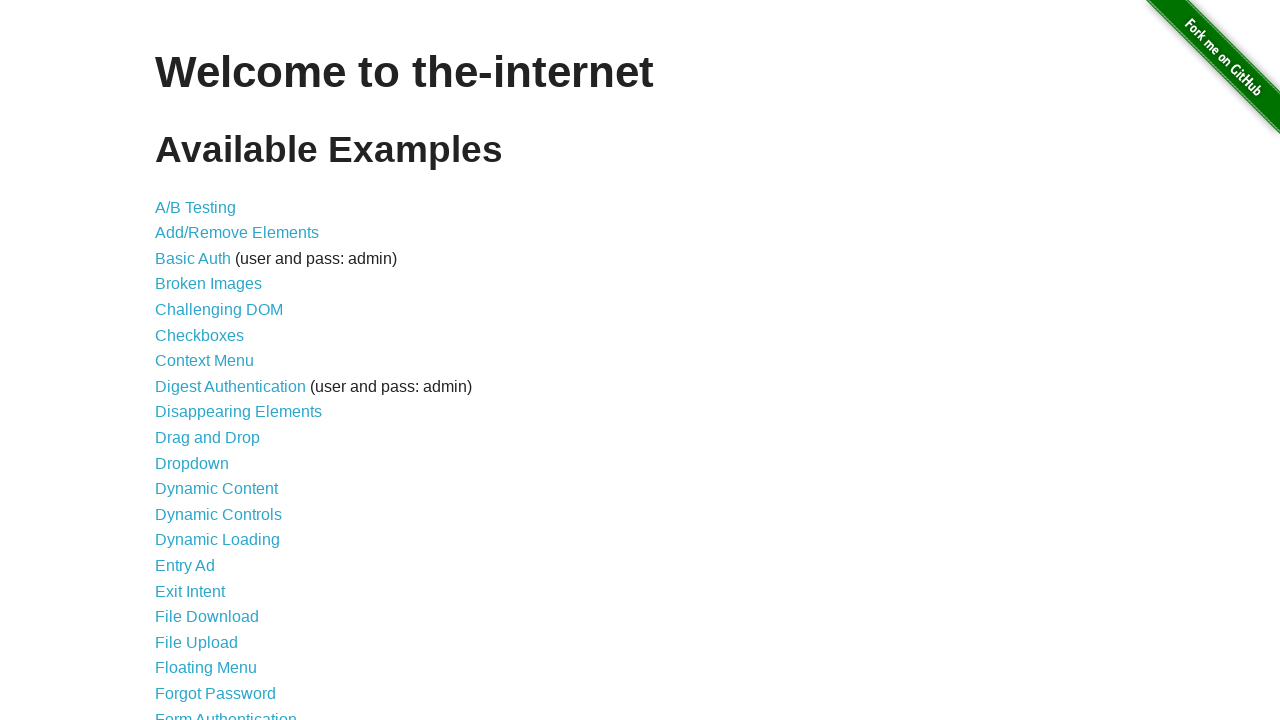

Opened a new browser window/page in the current context
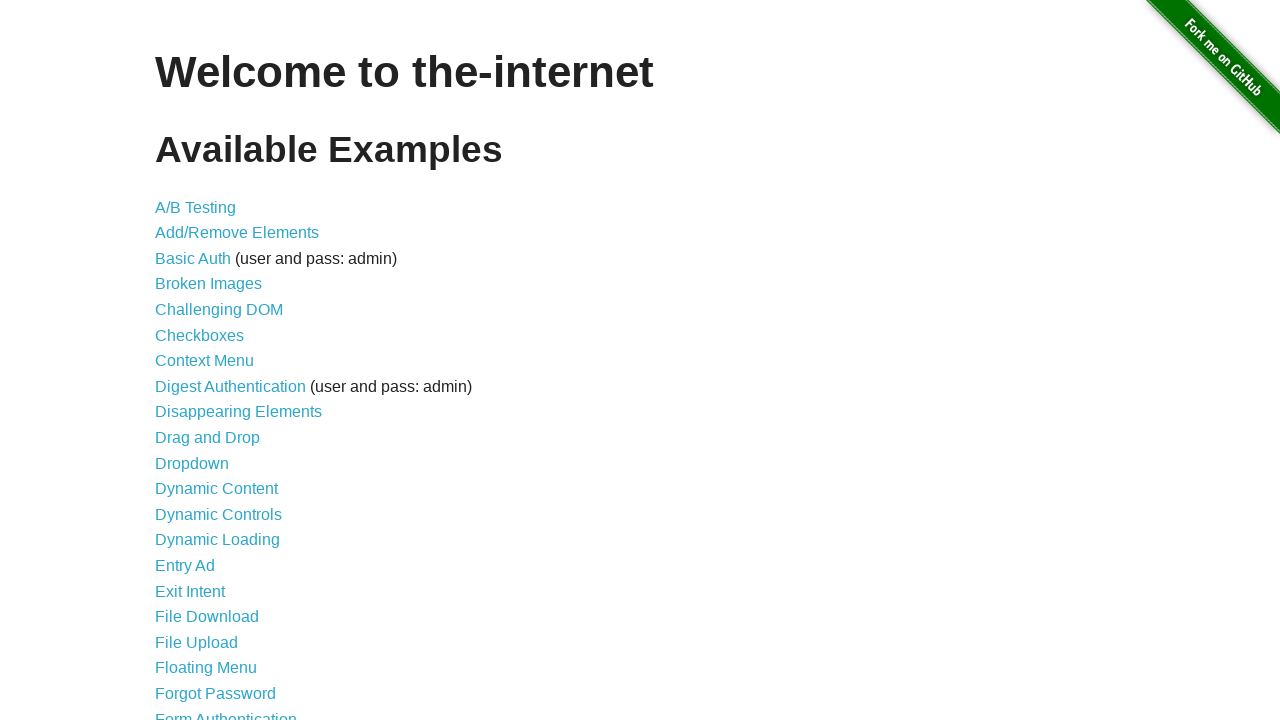

Navigated new window to the-internet.herokuapp.com/typos
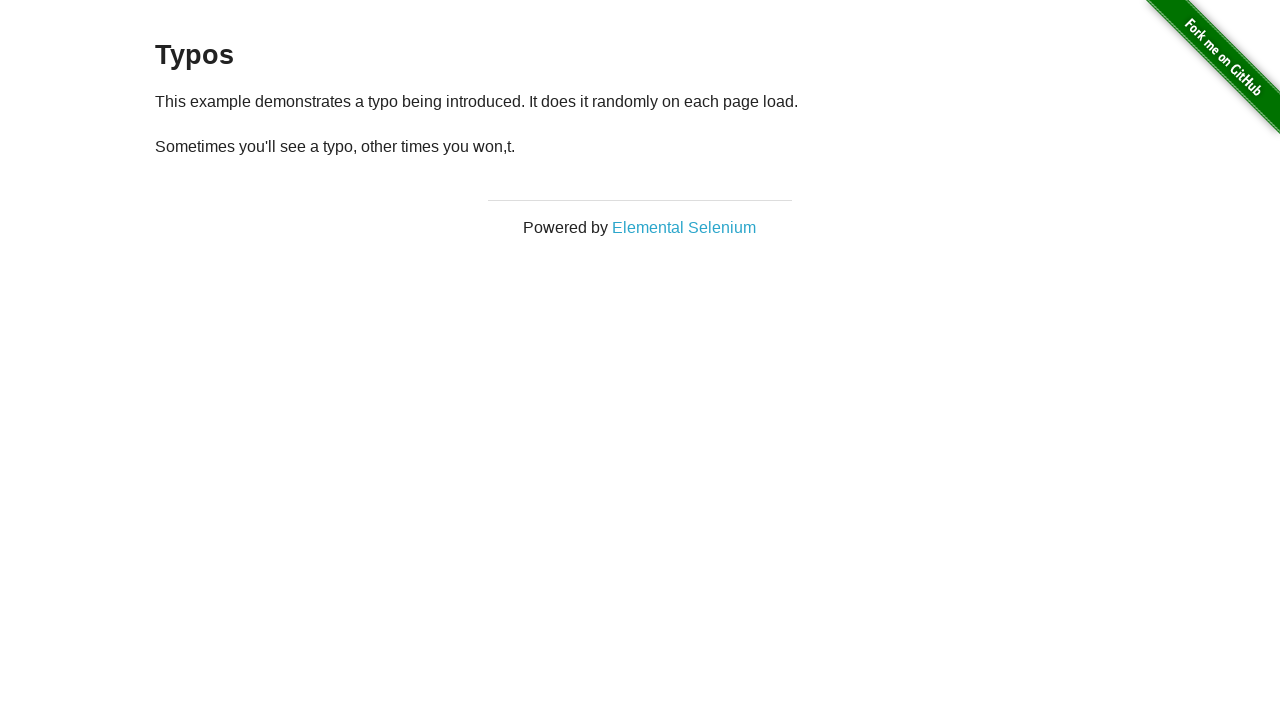

Waited for new page to reach domcontentloaded state
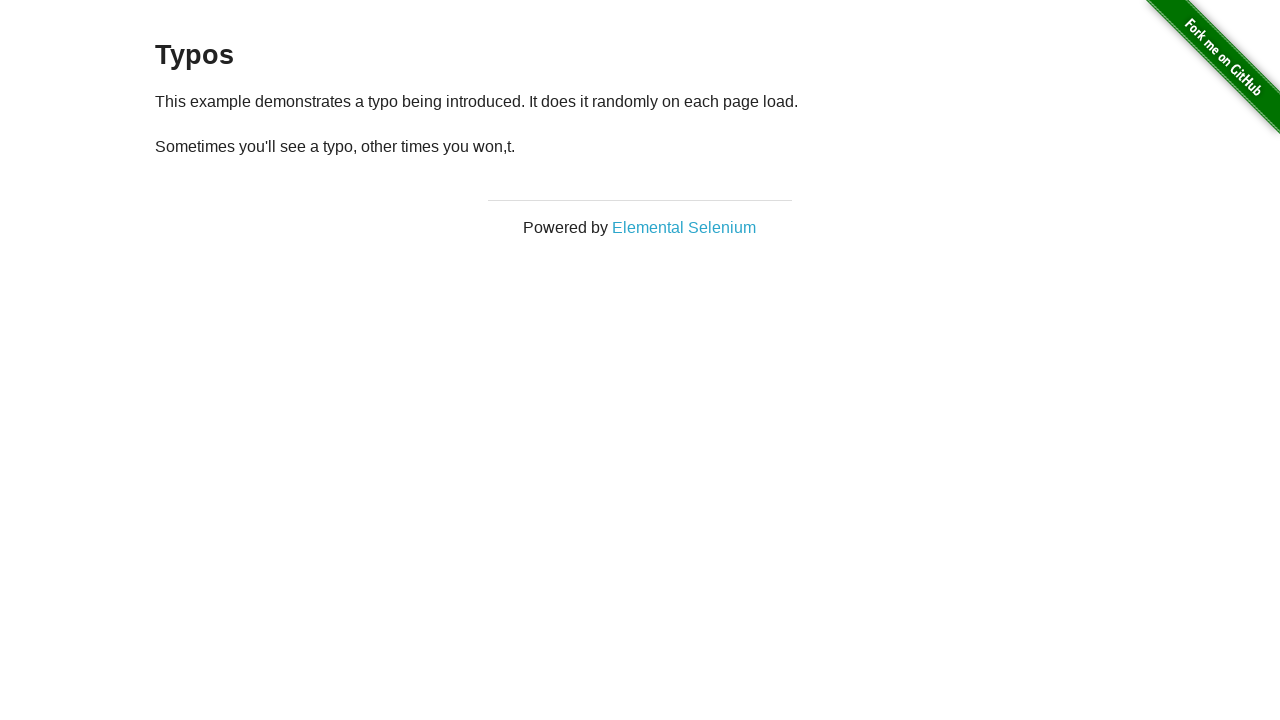

Counted 2 open windows/pages in context
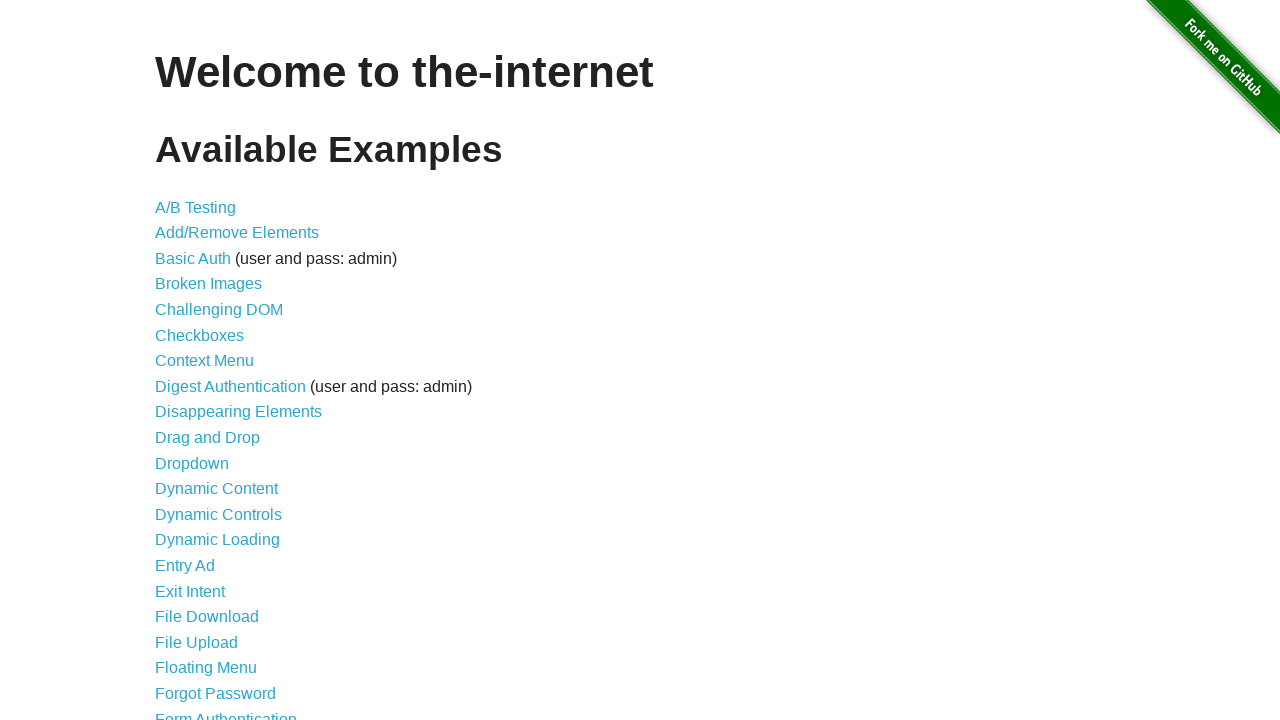

Verified that exactly 2 windows are open
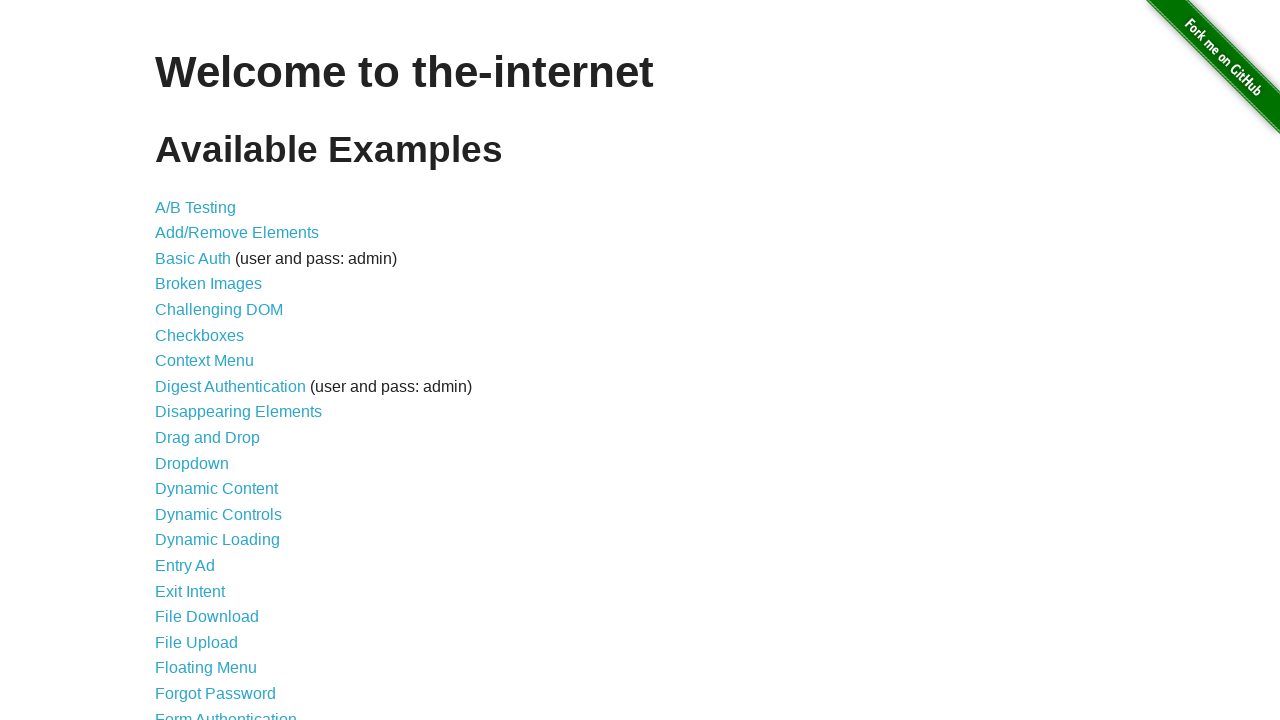

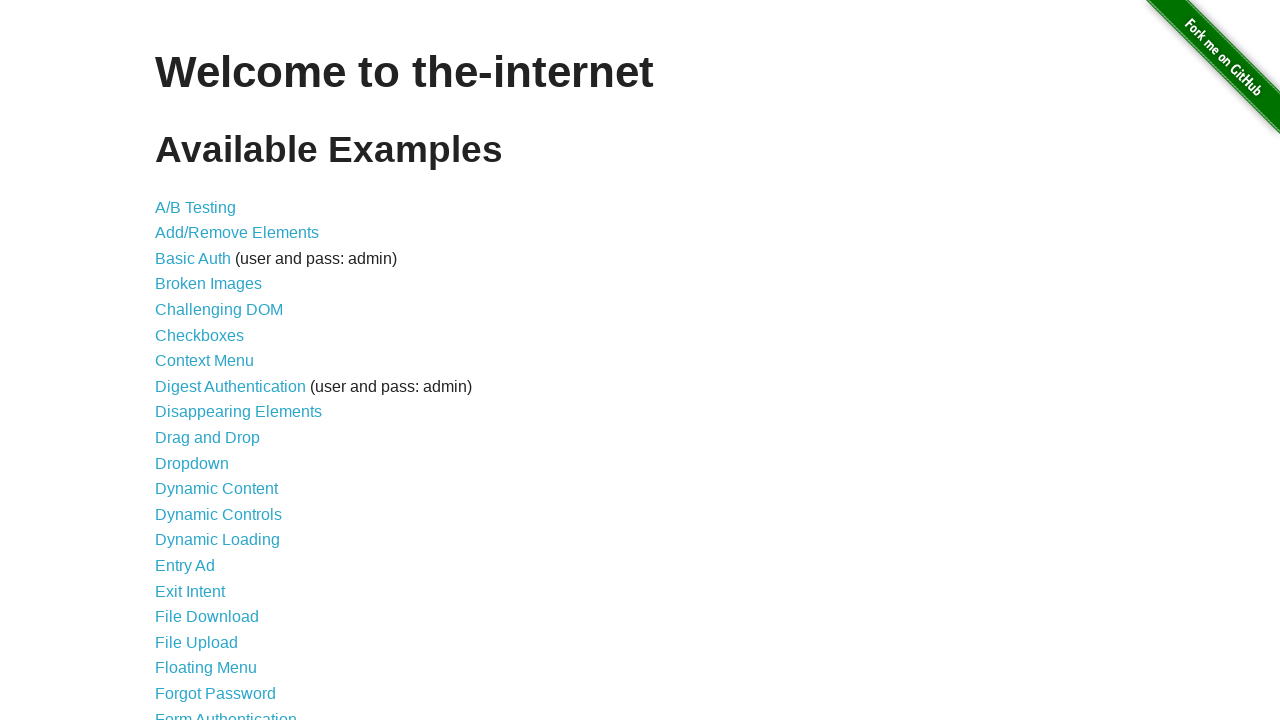